Tests checkbox functionality by clicking on checkboxes and verifying their checked/unchecked states on the HerokuApp checkboxes demo page.

Starting URL: http://the-internet.herokuapp.com/checkboxes

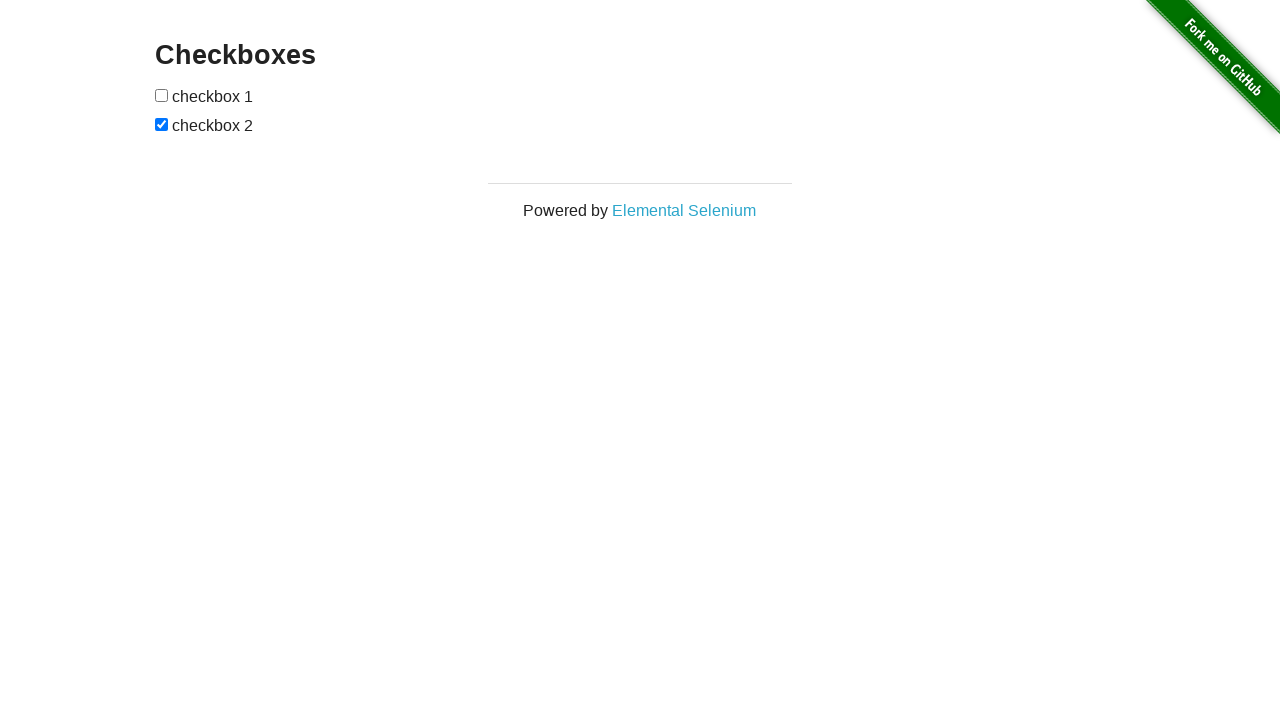

Waited for checkboxes to be present on the page
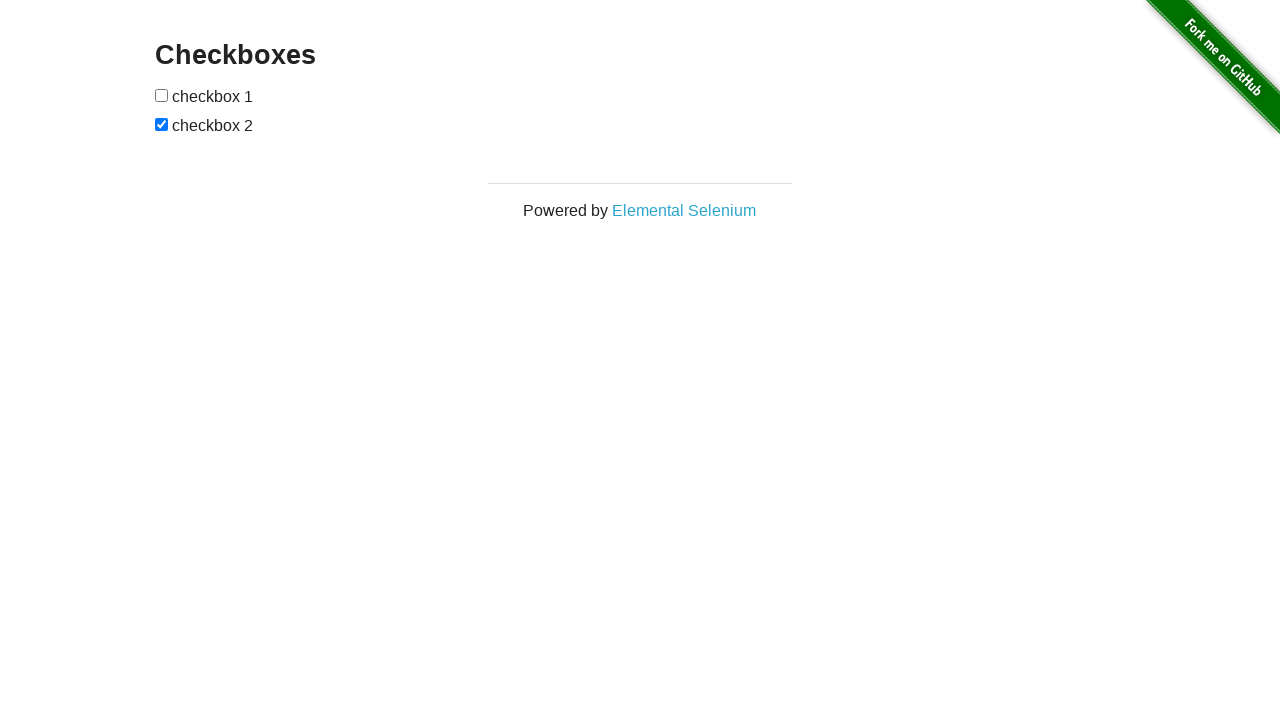

Located all checkboxes on the page
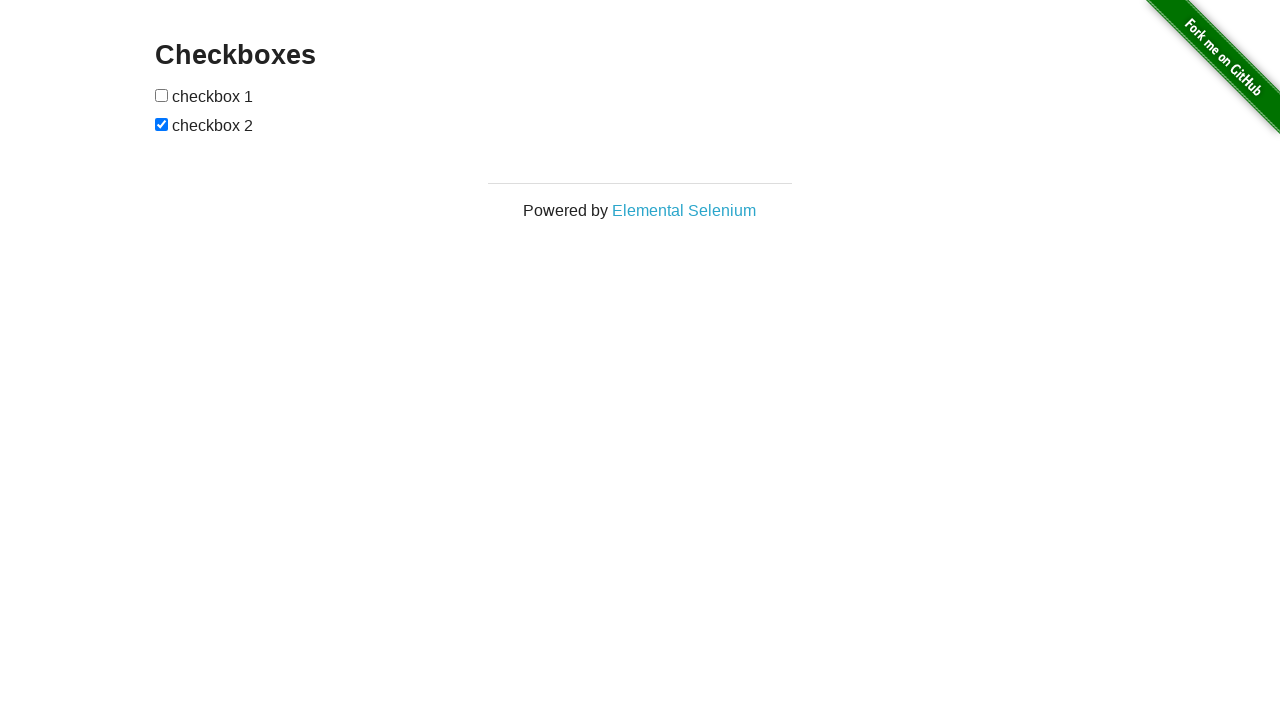

Selected the first checkbox
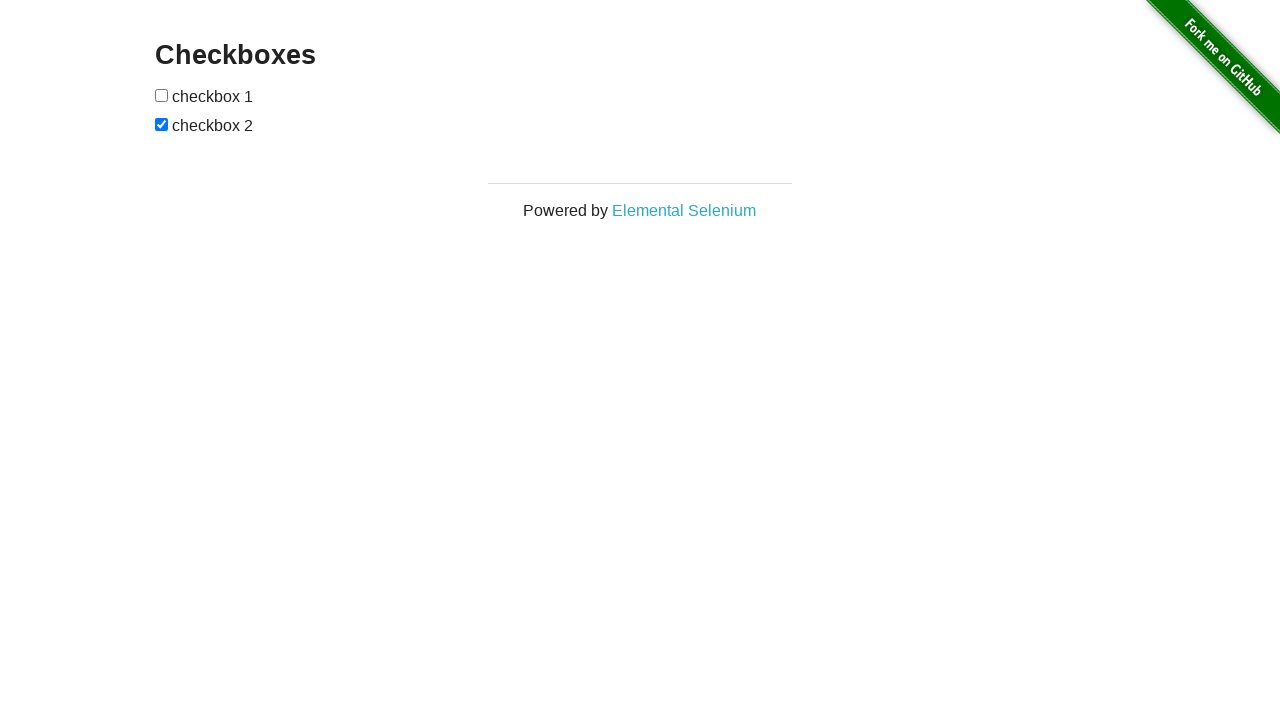

Clicked the first checkbox to check it at (162, 95) on input[type='checkbox'] >> nth=0
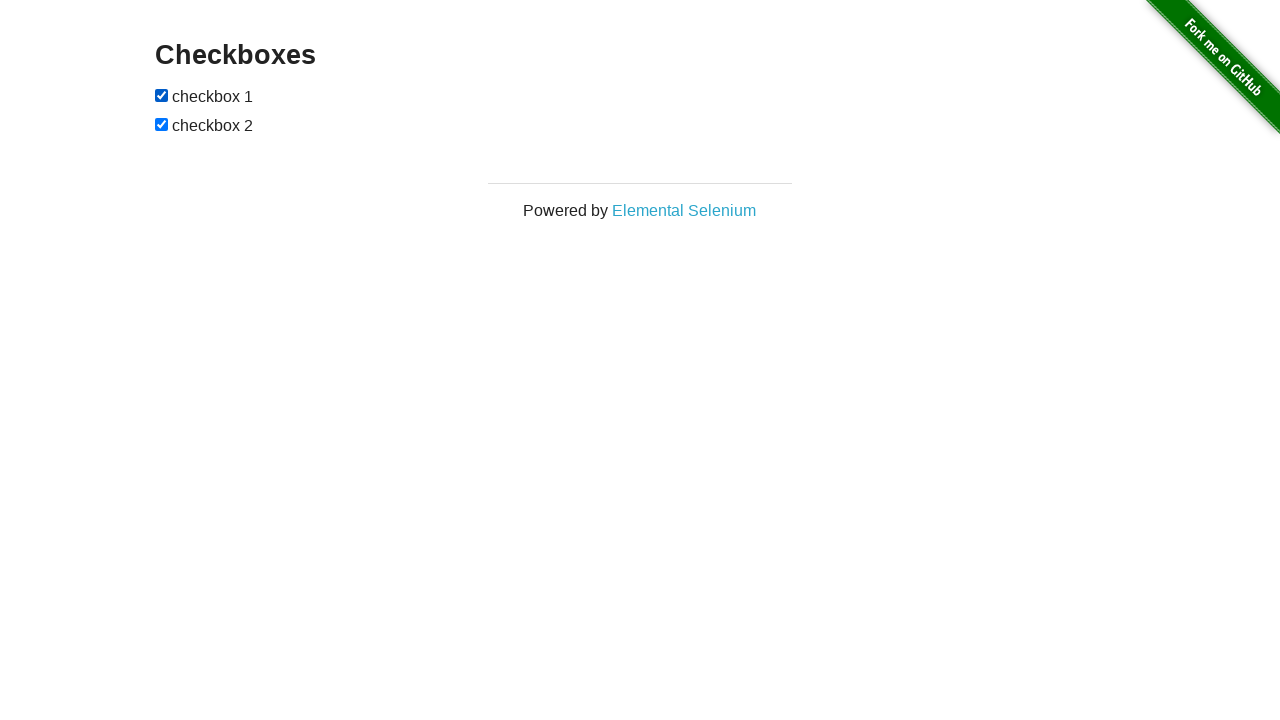

Verified that the first checkbox is now checked
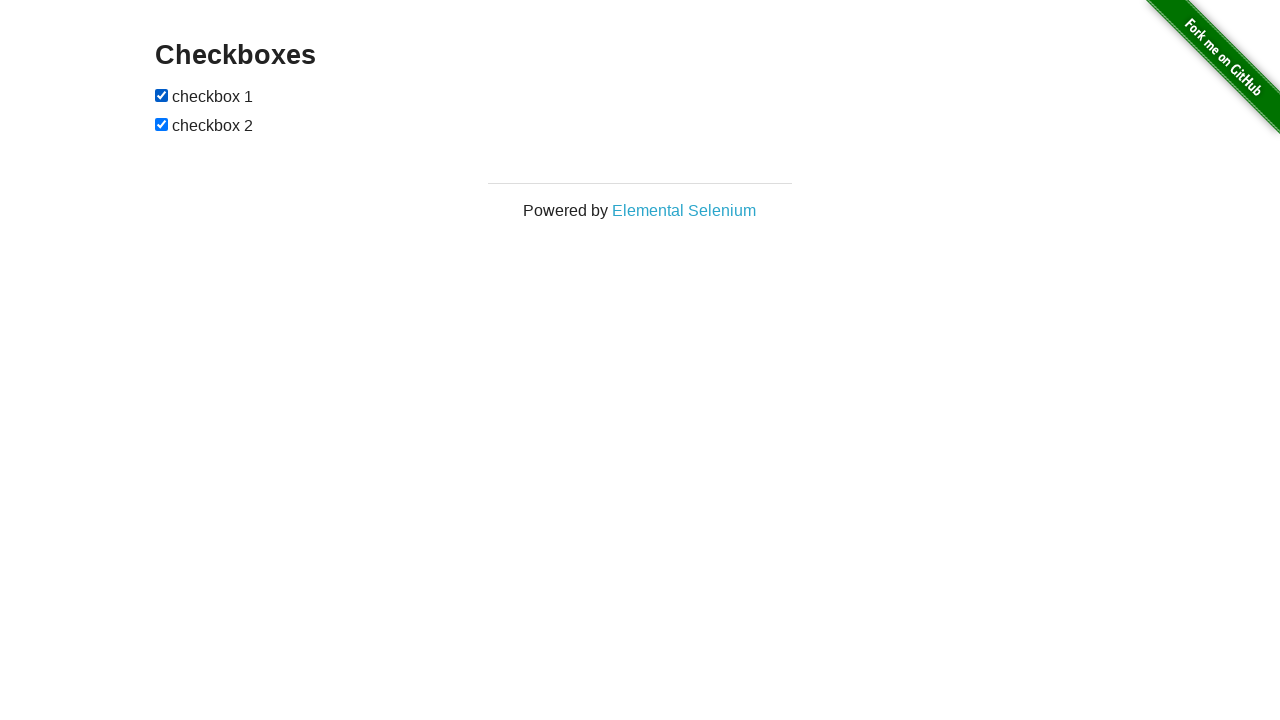

Selected the second checkbox
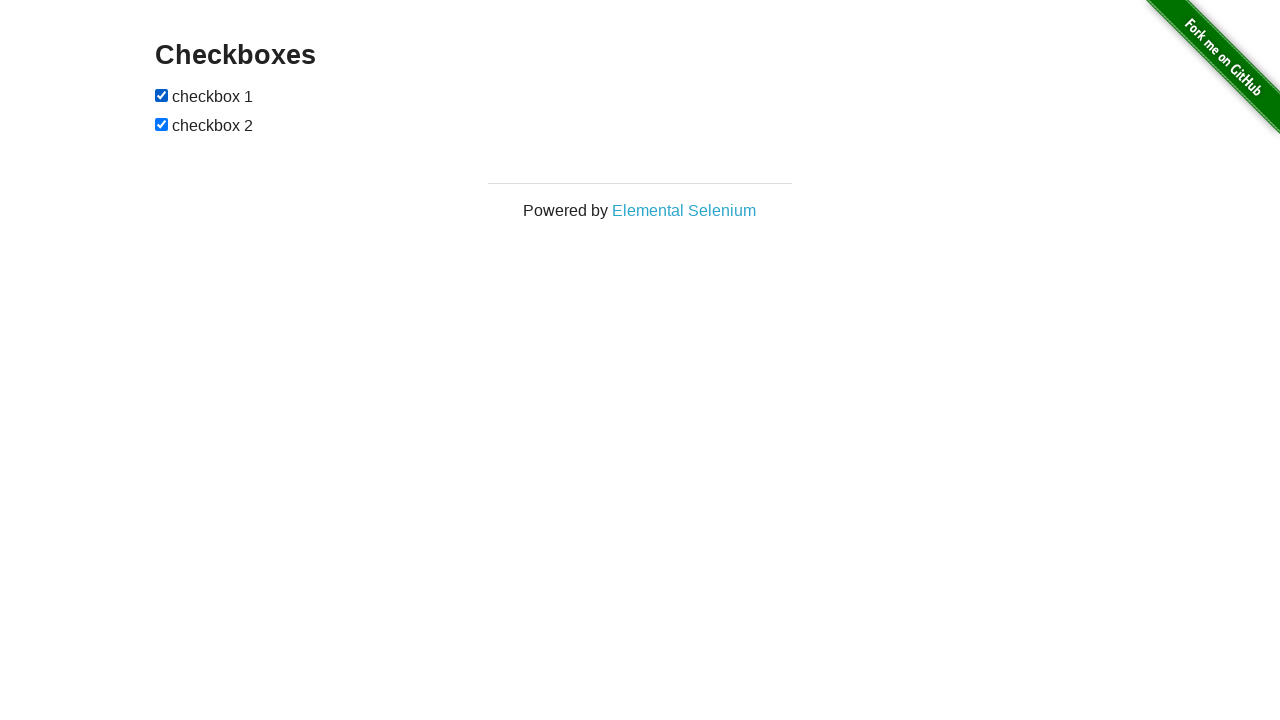

Clicked the second checkbox to uncheck it at (162, 124) on input[type='checkbox'] >> nth=1
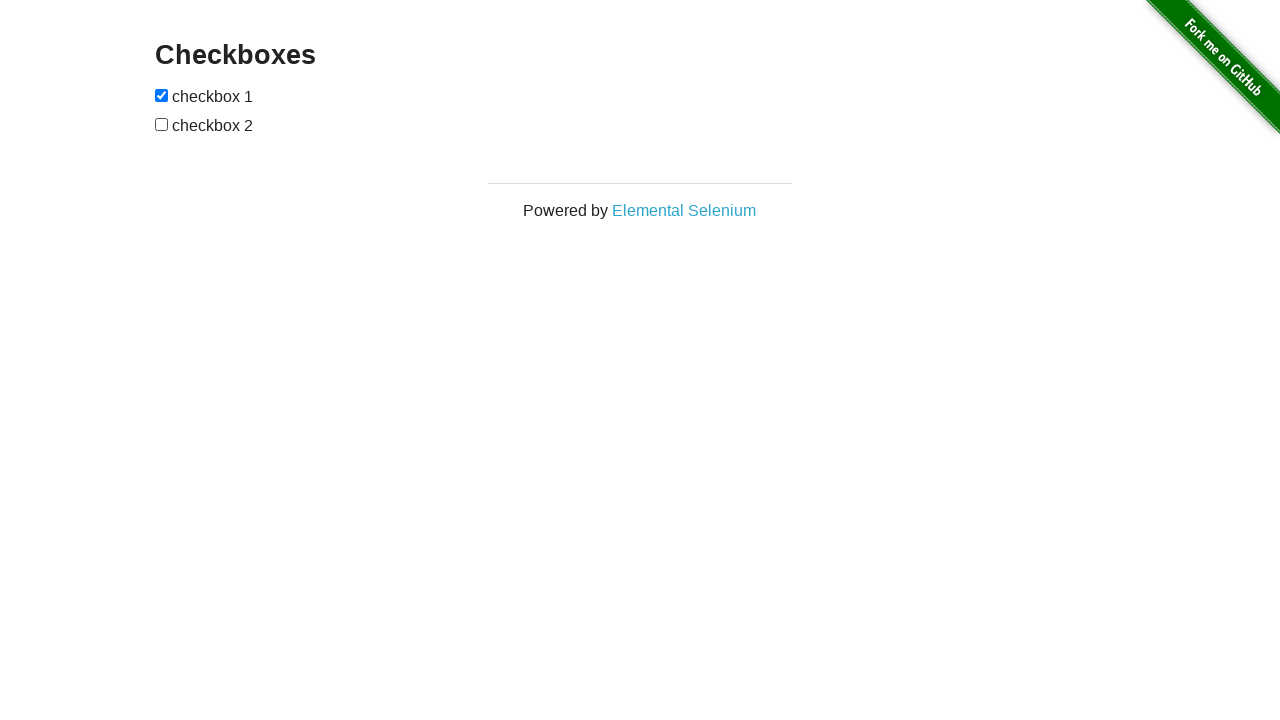

Verified that the second checkbox is now unchecked
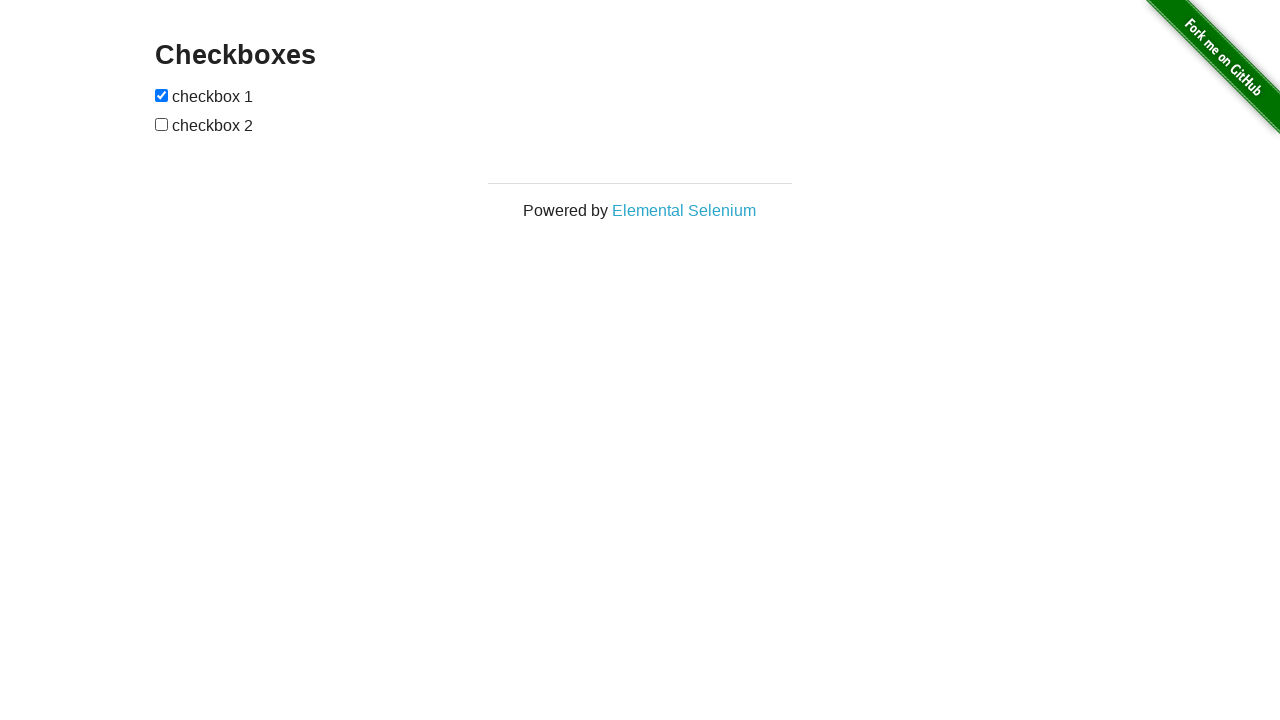

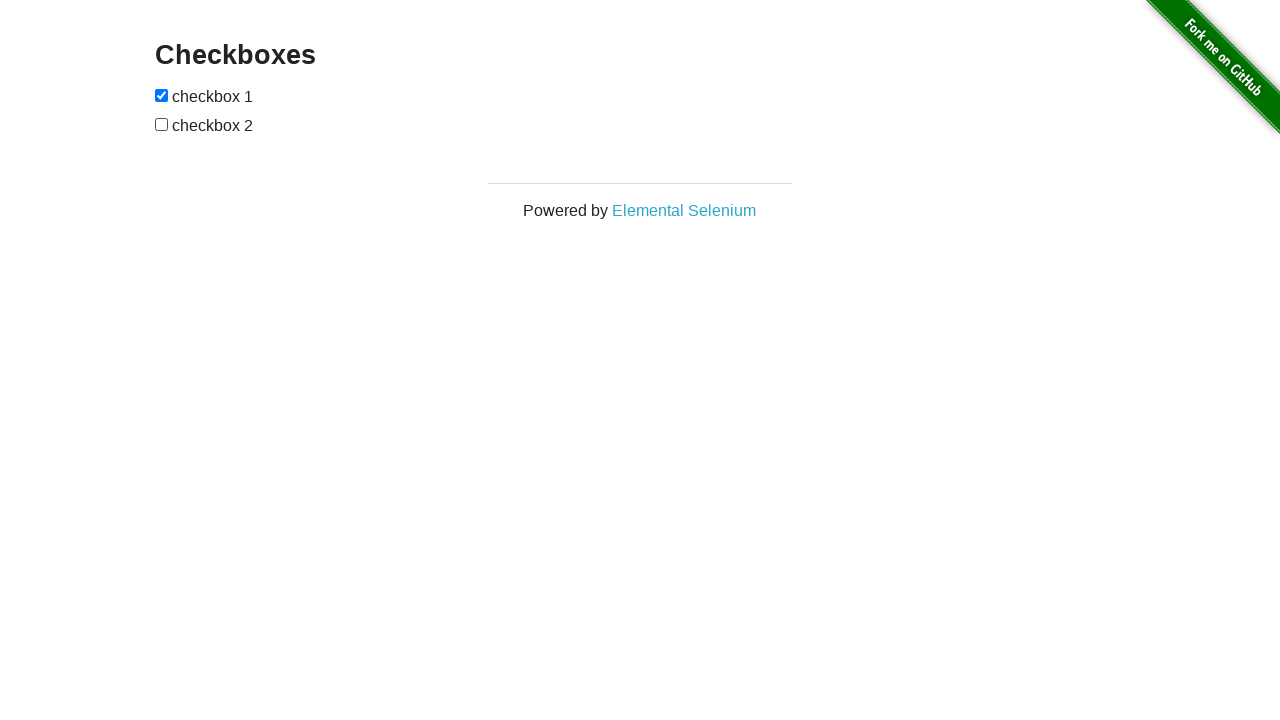